Tests marking individual items as complete by checking their toggle boxes

Starting URL: https://demo.playwright.dev/todomvc

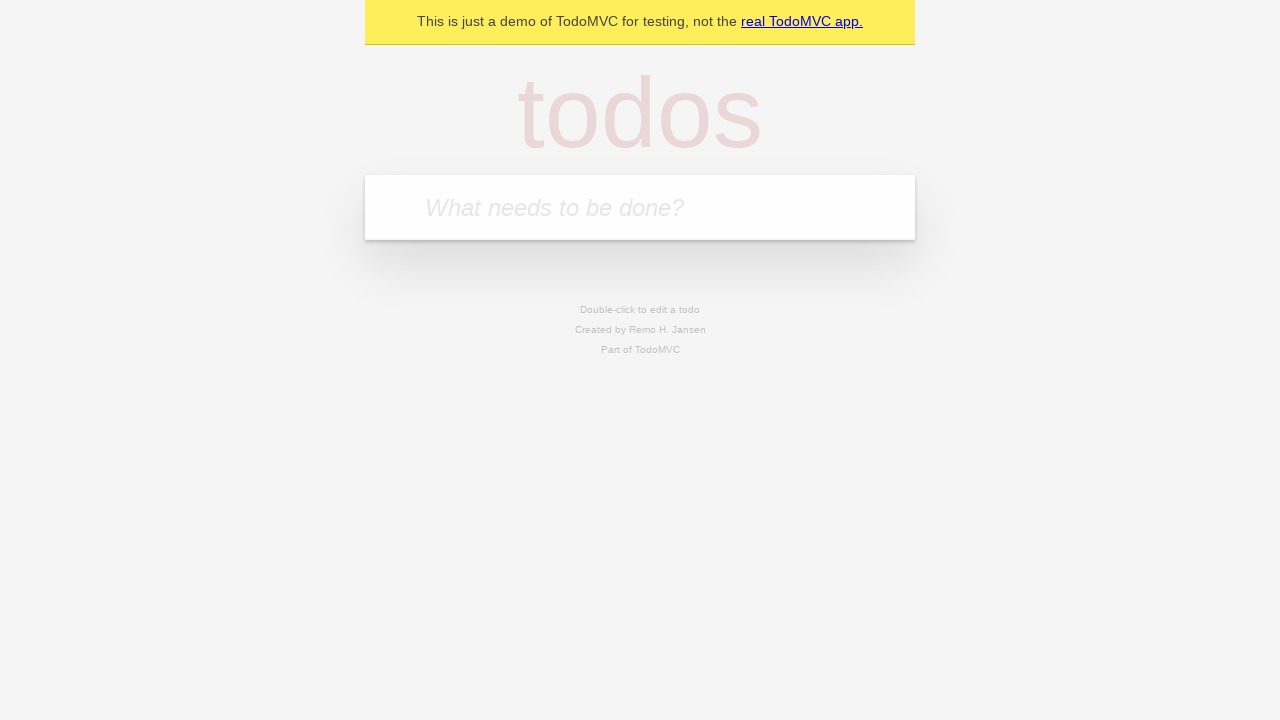

Filled new todo input with 'buy some cheese' on .new-todo
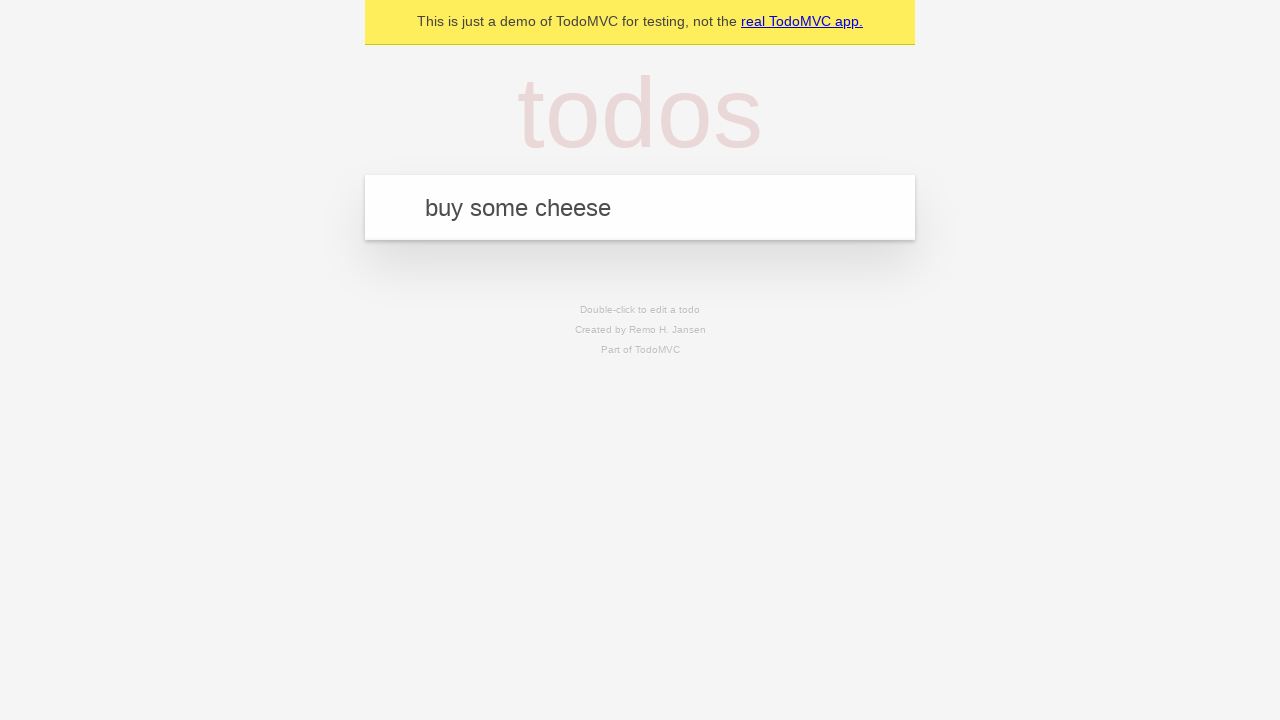

Pressed Enter to create first todo item on .new-todo
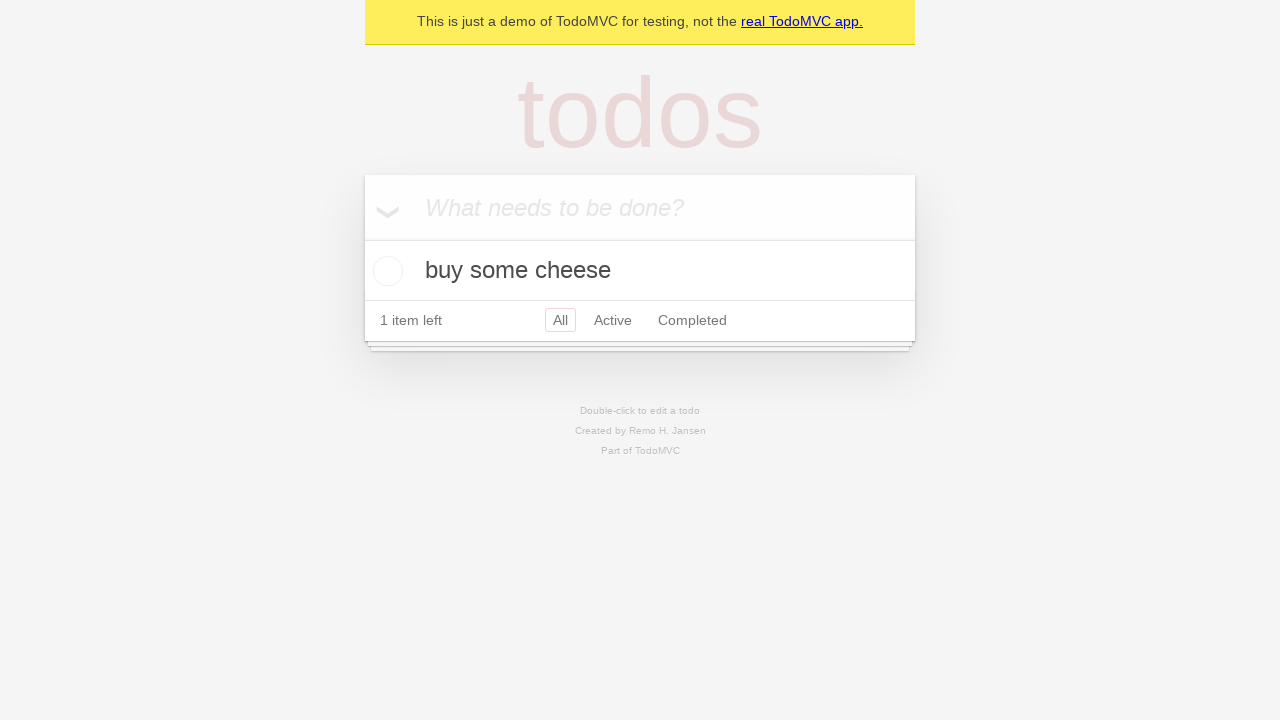

Filled new todo input with 'feed the cat' on .new-todo
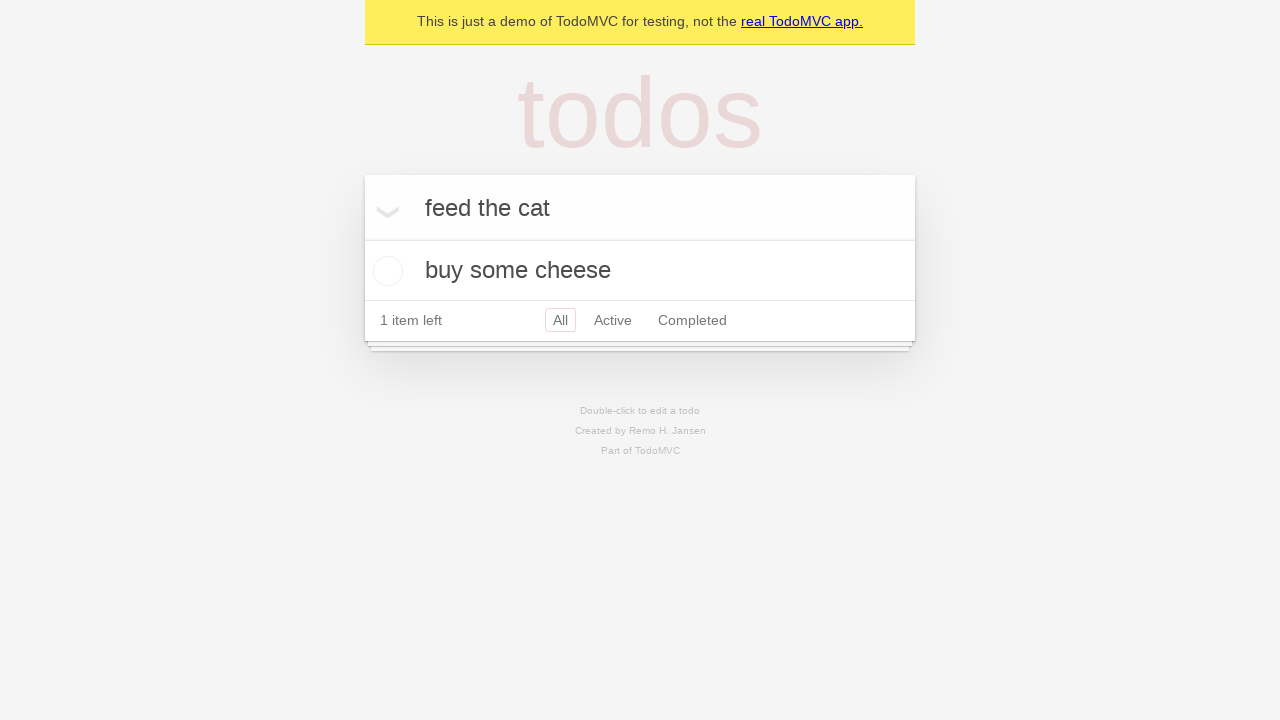

Pressed Enter to create second todo item on .new-todo
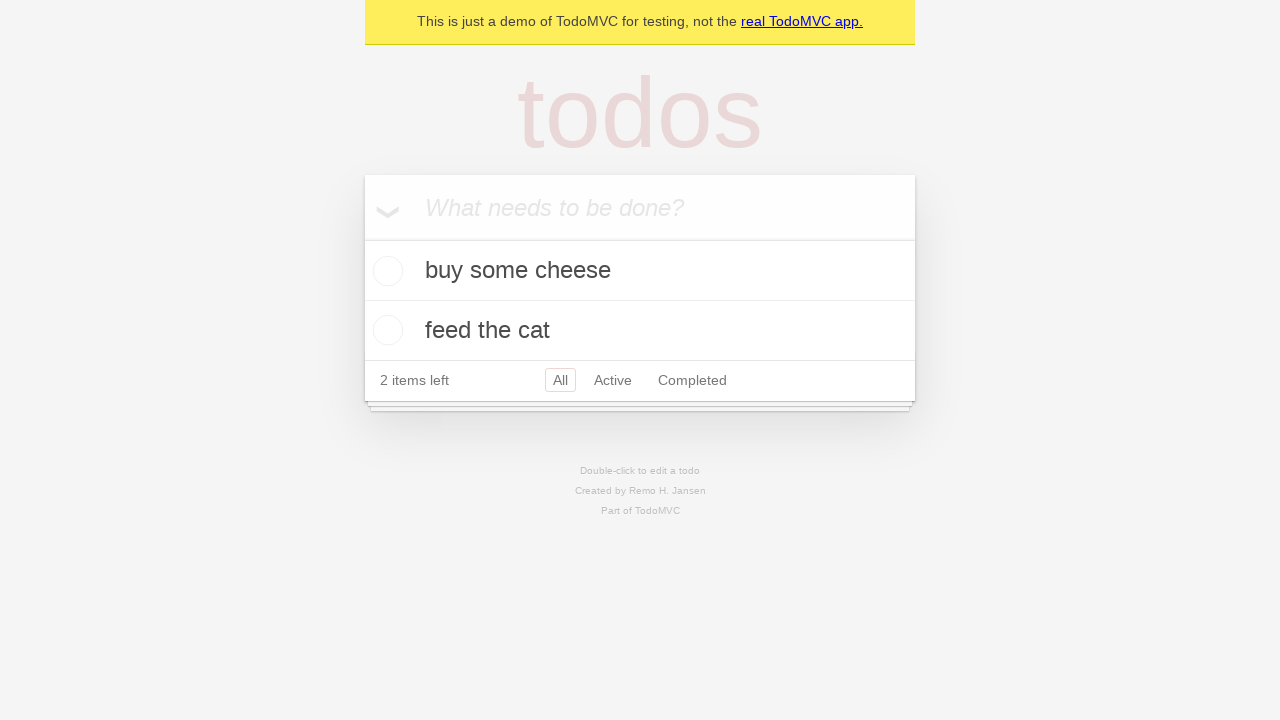

Waited for both todo items to appear in the list
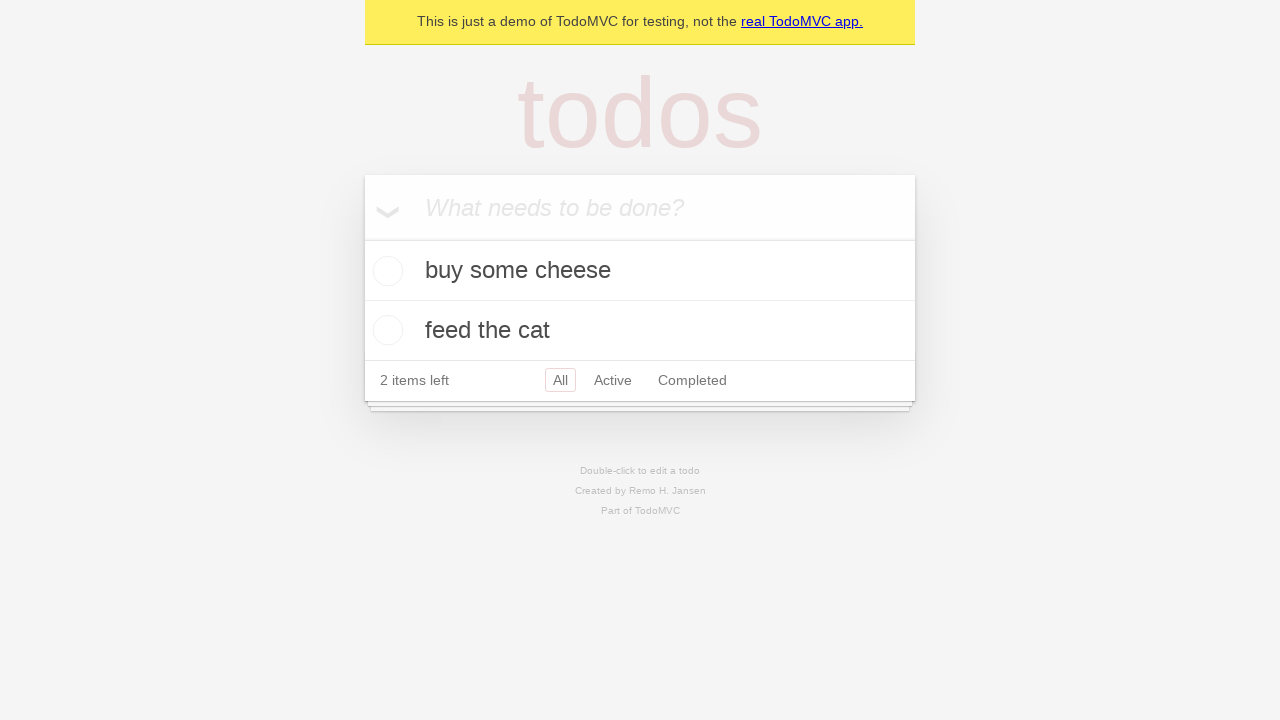

Marked first todo item 'buy some cheese' as complete at (385, 271) on .todo-list li >> nth=0 >> .toggle
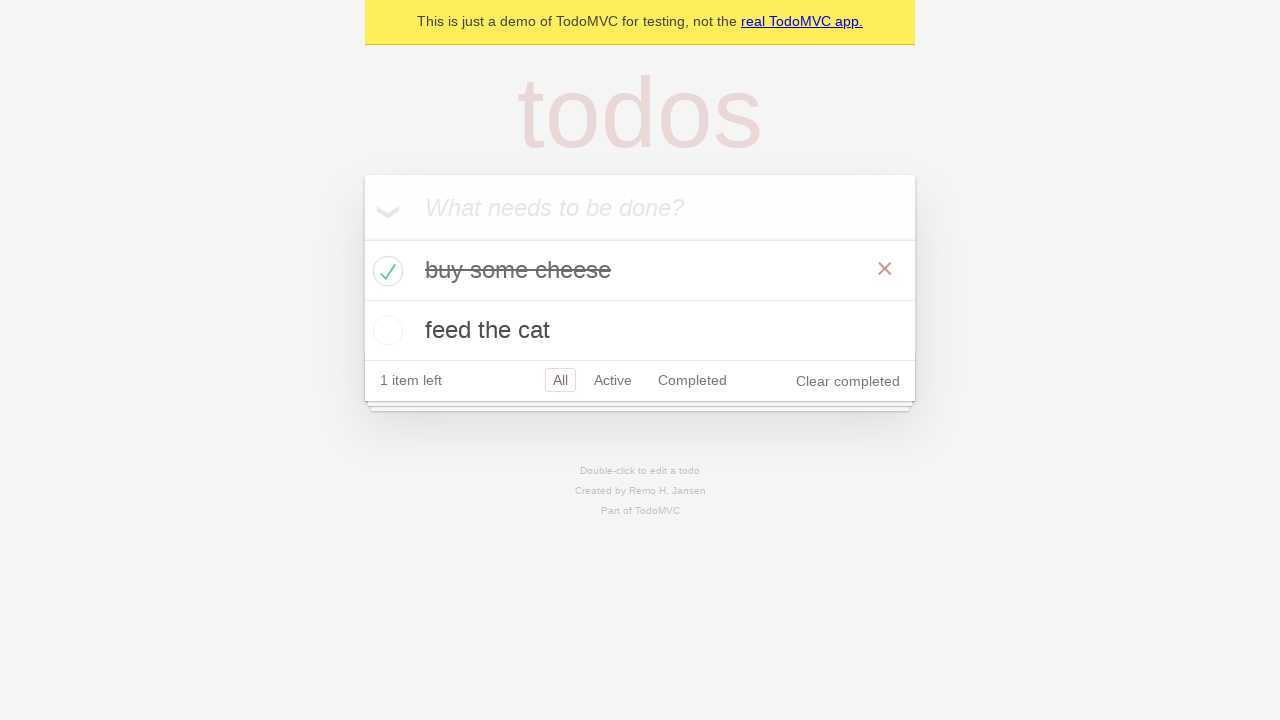

Marked second todo item 'feed the cat' as complete at (385, 330) on .todo-list li >> nth=1 >> .toggle
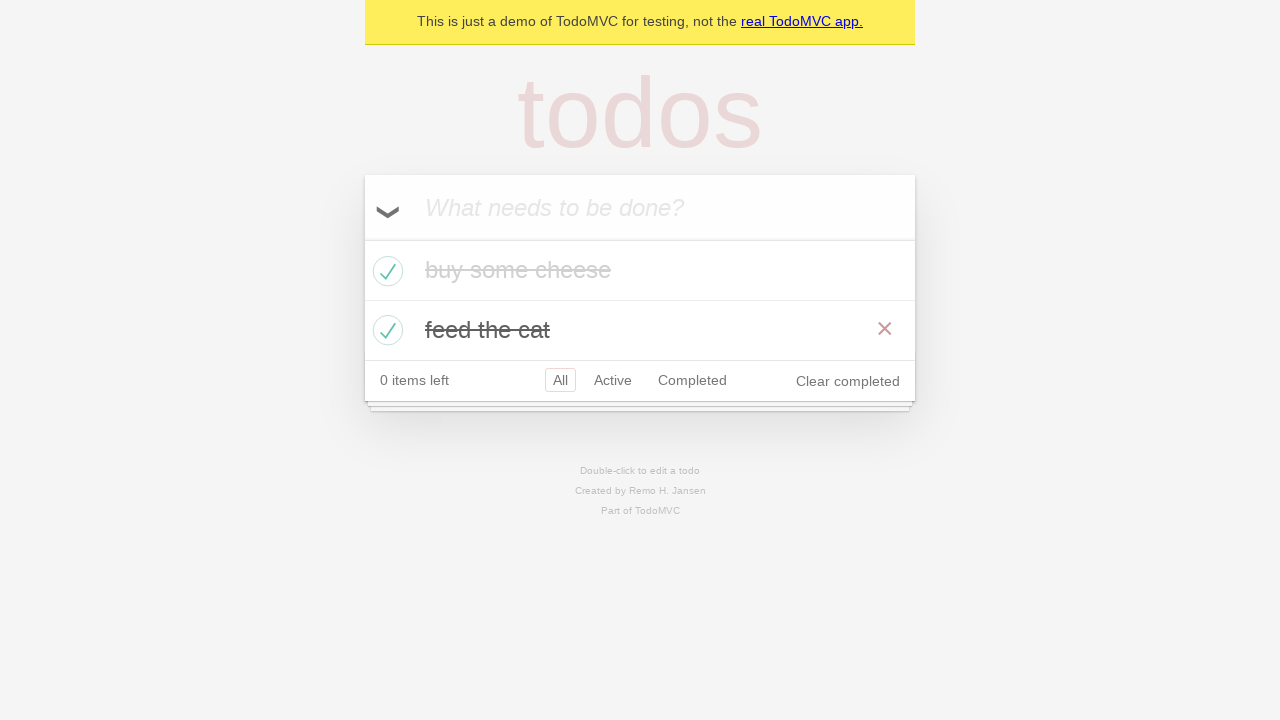

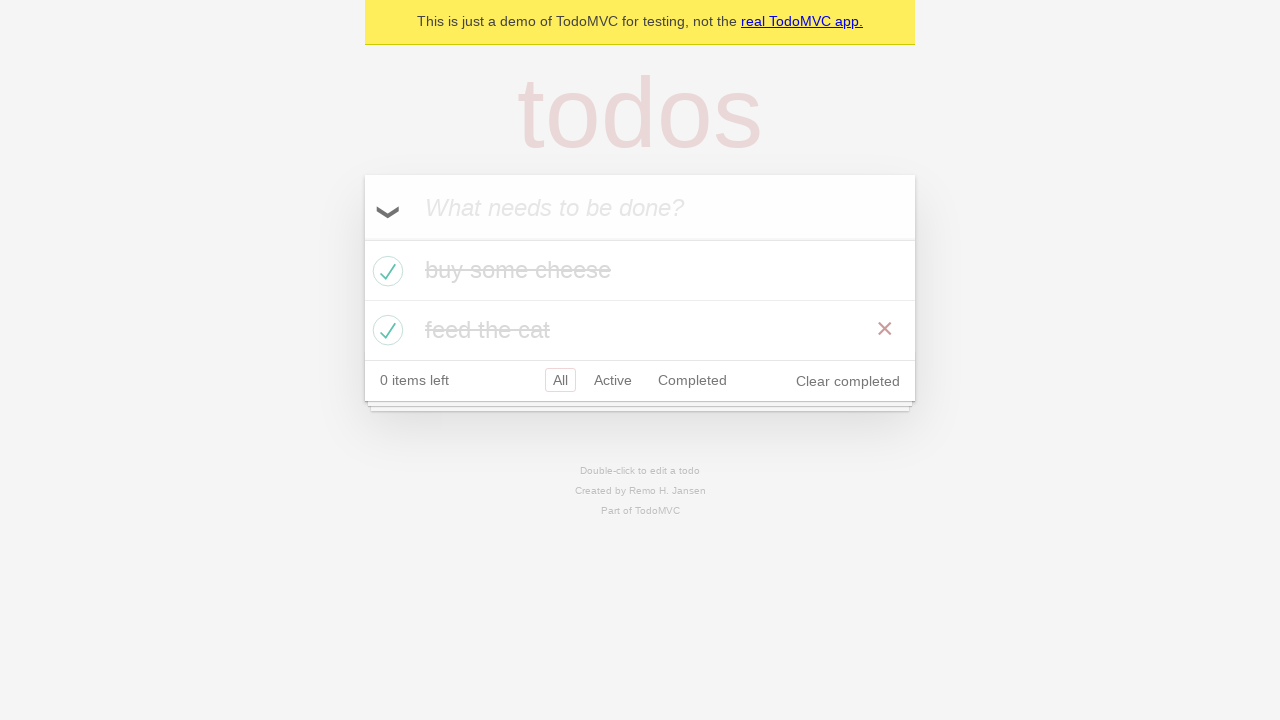